Tests handling of disabled web elements by clicking on a "Disabled" scenario option and using JavaScript to set values in disabled name, email, and password input fields.

Starting URL: https://demoapps.qspiders.com/ui?scenario=1

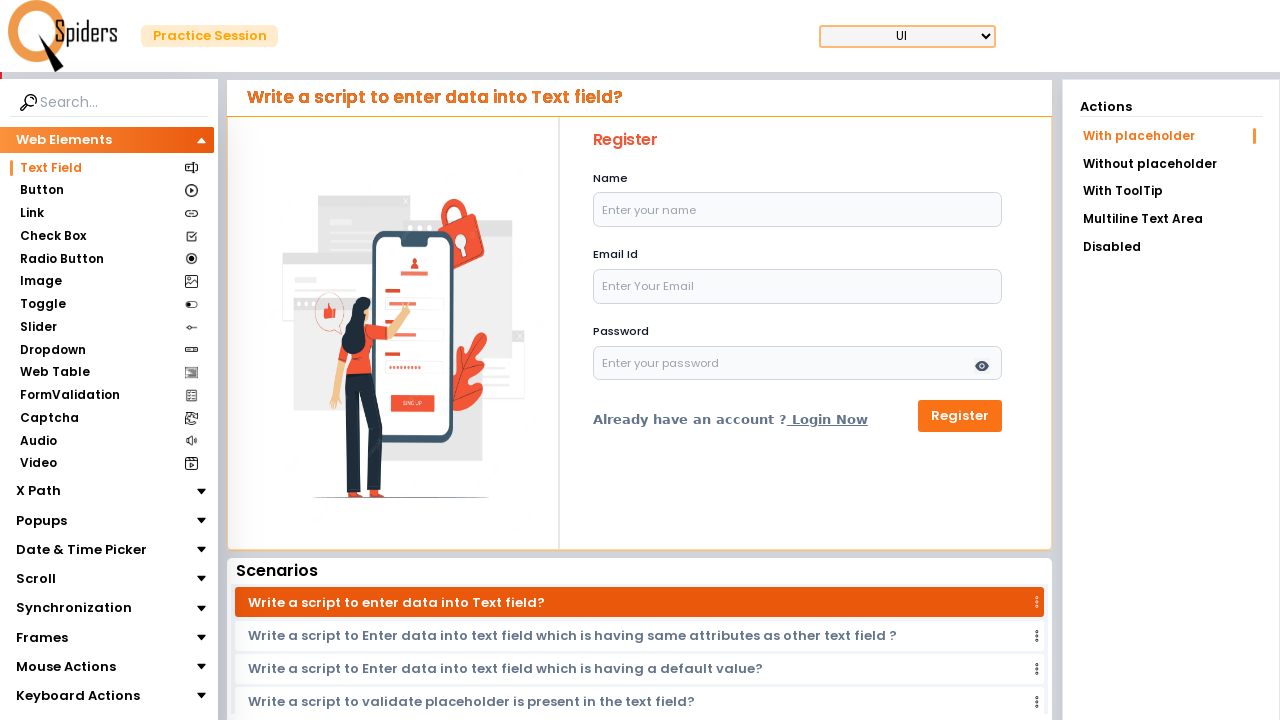

Clicked on 'Disabled' scenario option in the menu at (1171, 247) on xpath=//li[text()='Disabled']
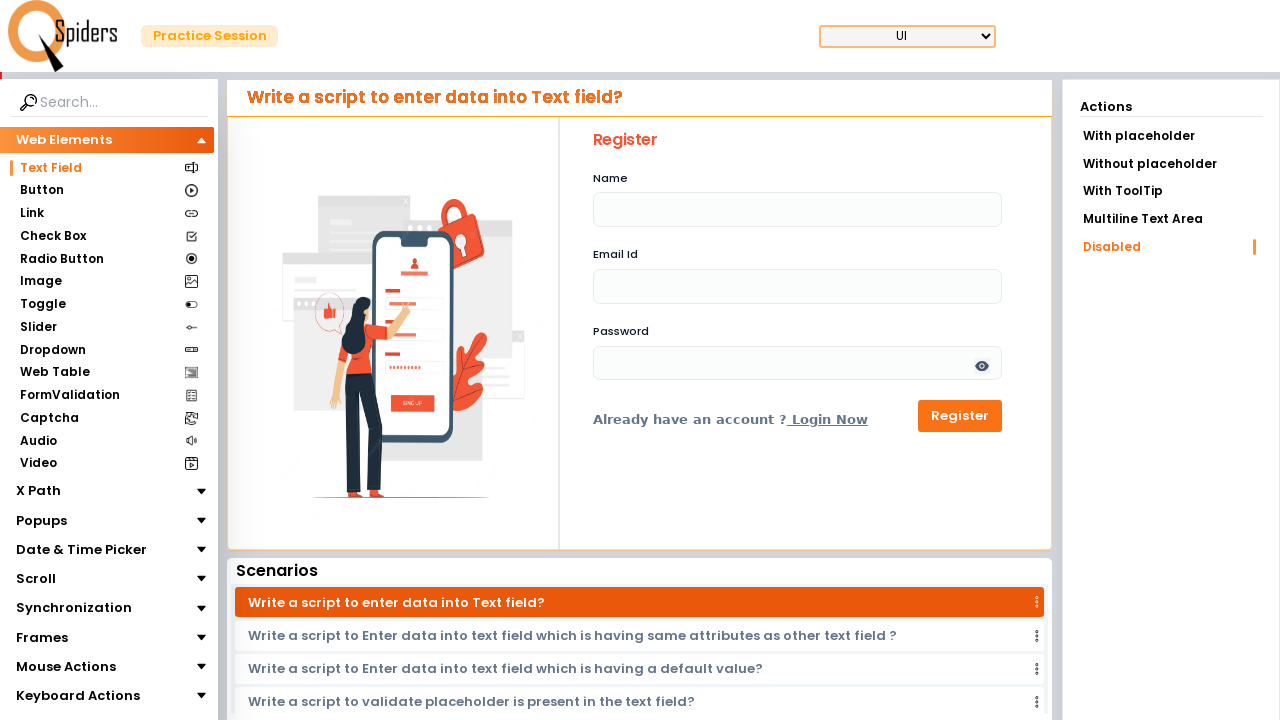

Waited 2 seconds for the form to load
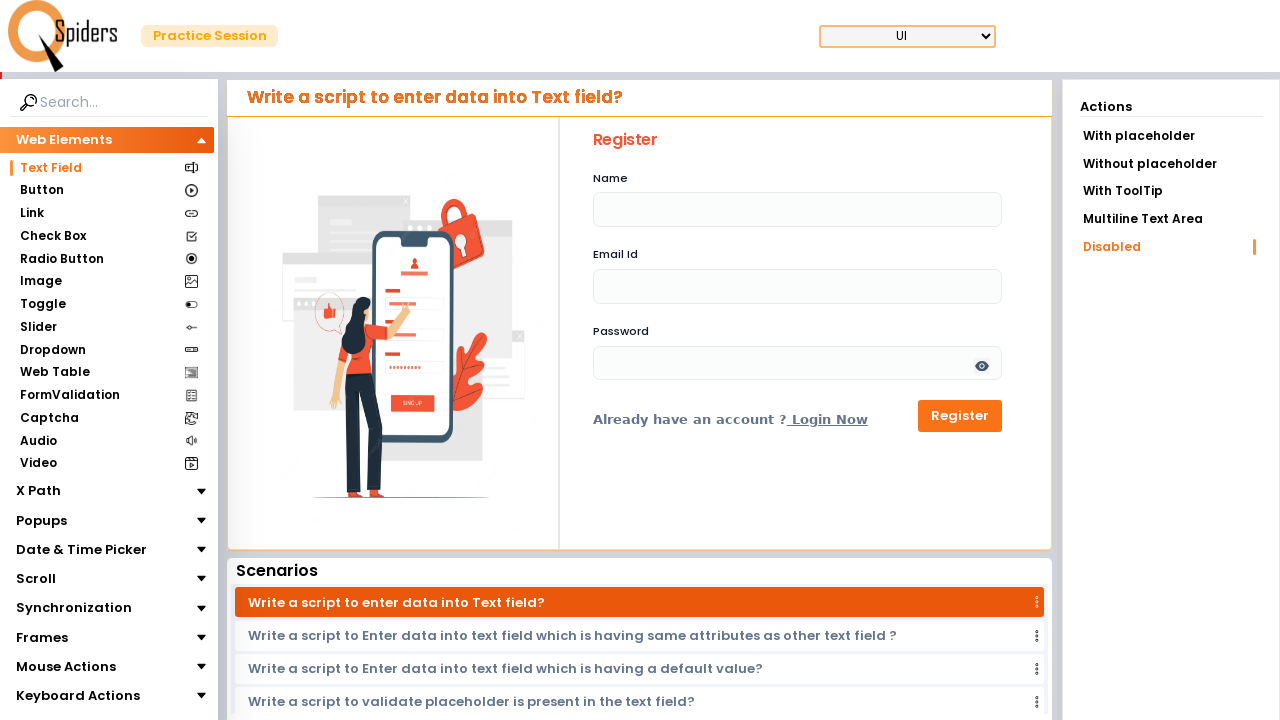

Set value 'Nitin Sokhal' in disabled name field using JavaScript
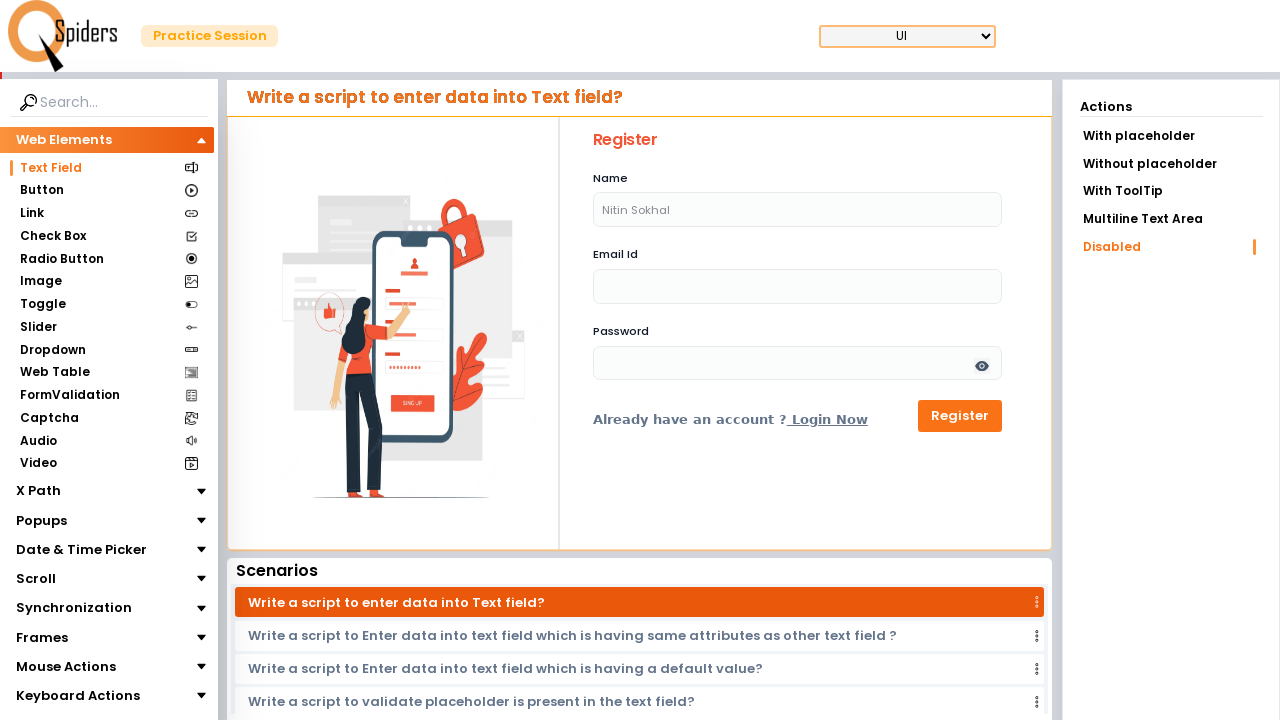

Set value 'nitinsokhal@gmail.com' in disabled email field using JavaScript
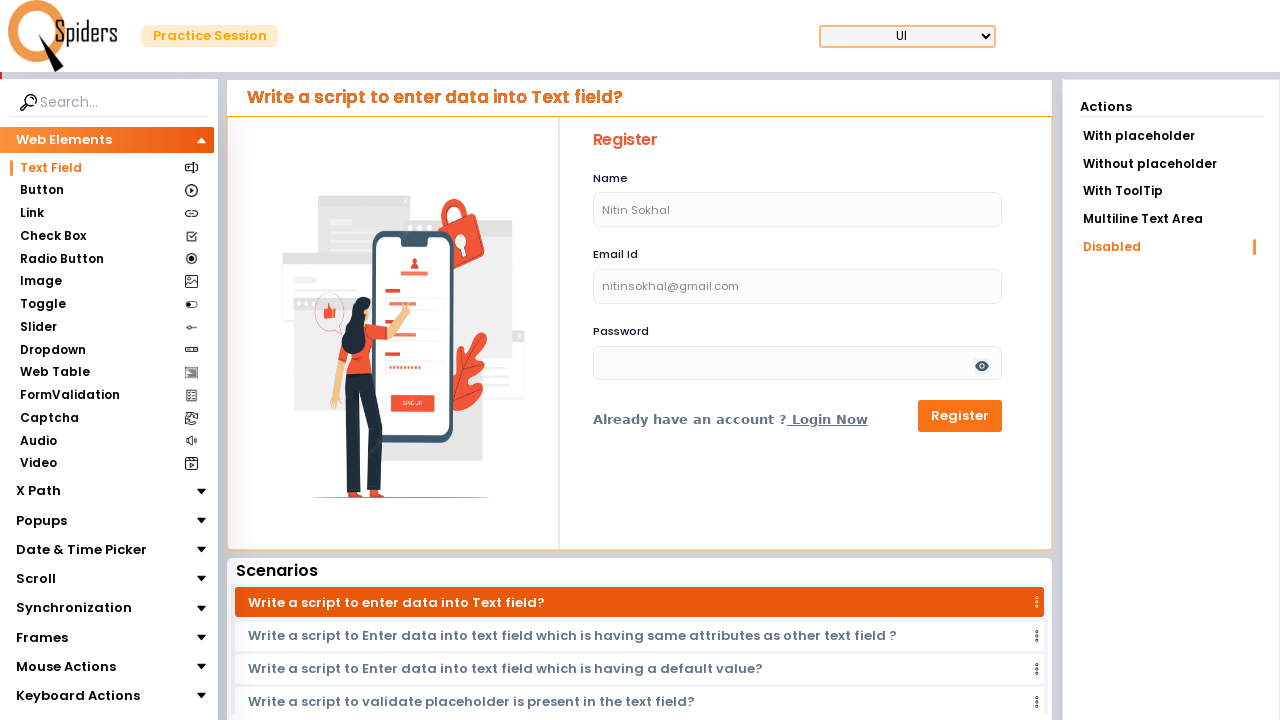

Set value 'passwordEntered' in disabled password field using JavaScript
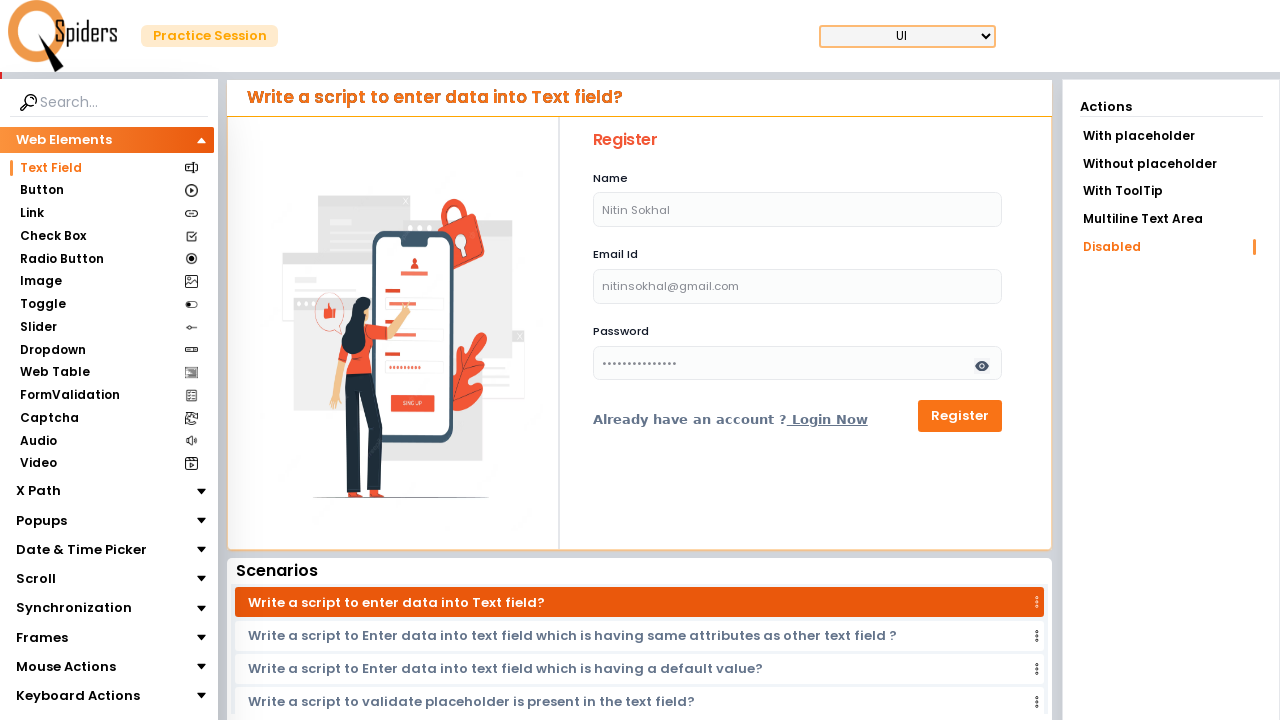

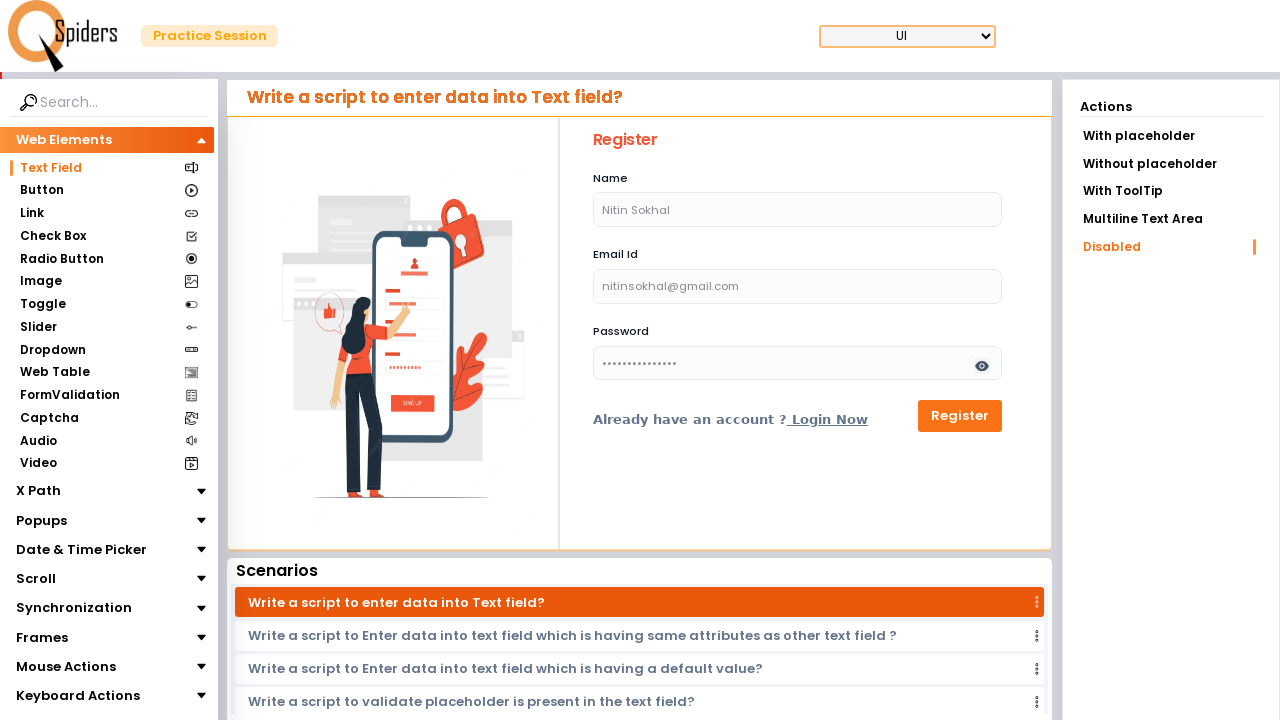